Tests multi-window handling by opening a new window, navigating to a different page to extract a course name, then switching back to the original window to fill a form field with that extracted text.

Starting URL: https://rahulshettyacademy.com/angularpractice/

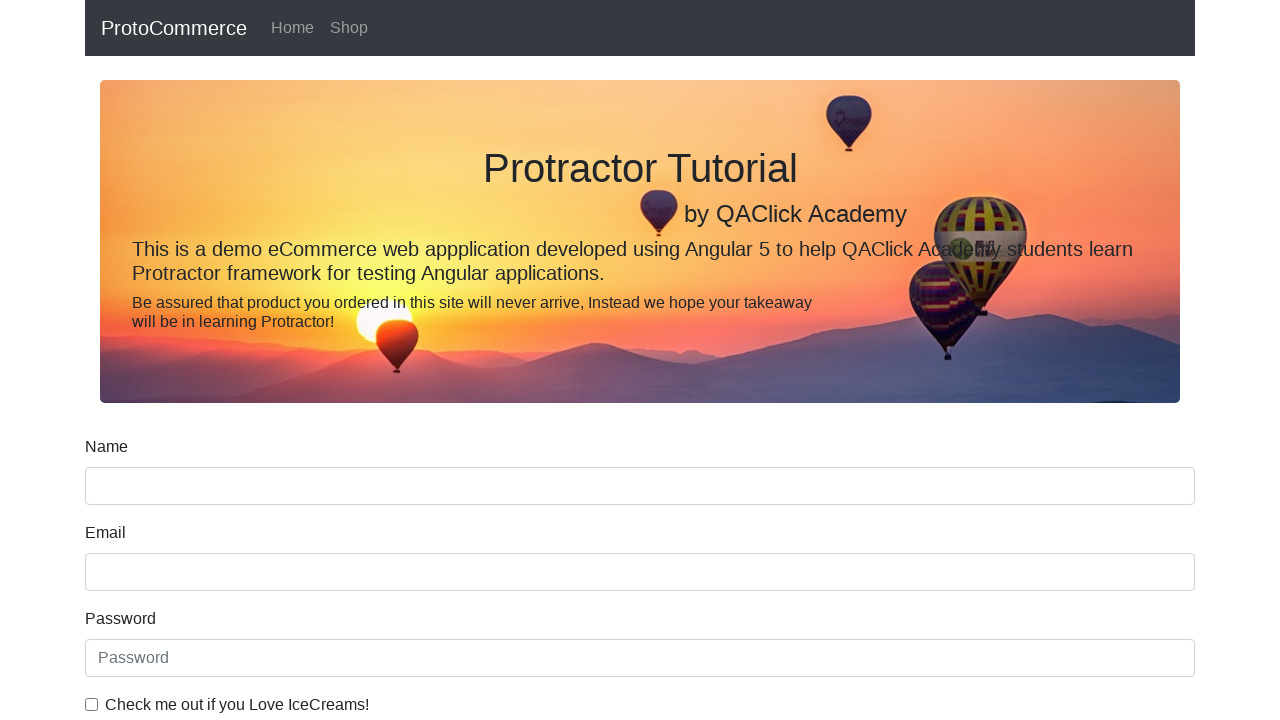

Stored reference to original page
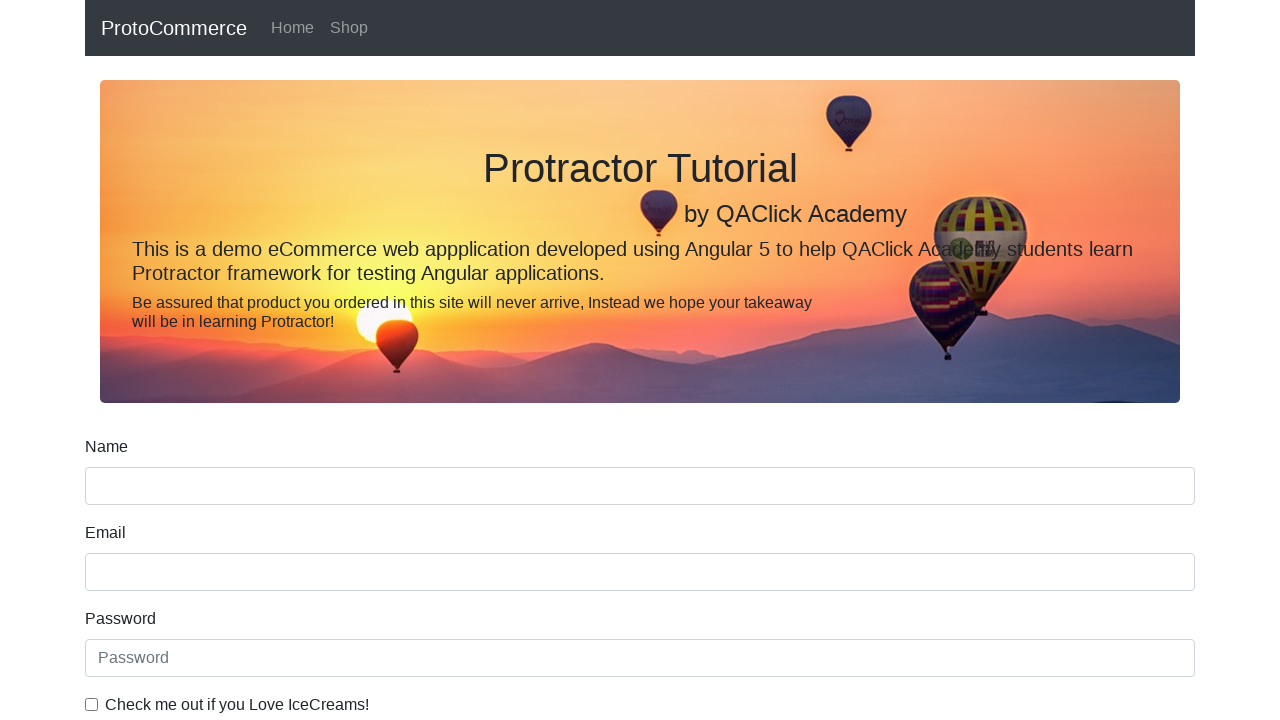

Opened a new window/tab
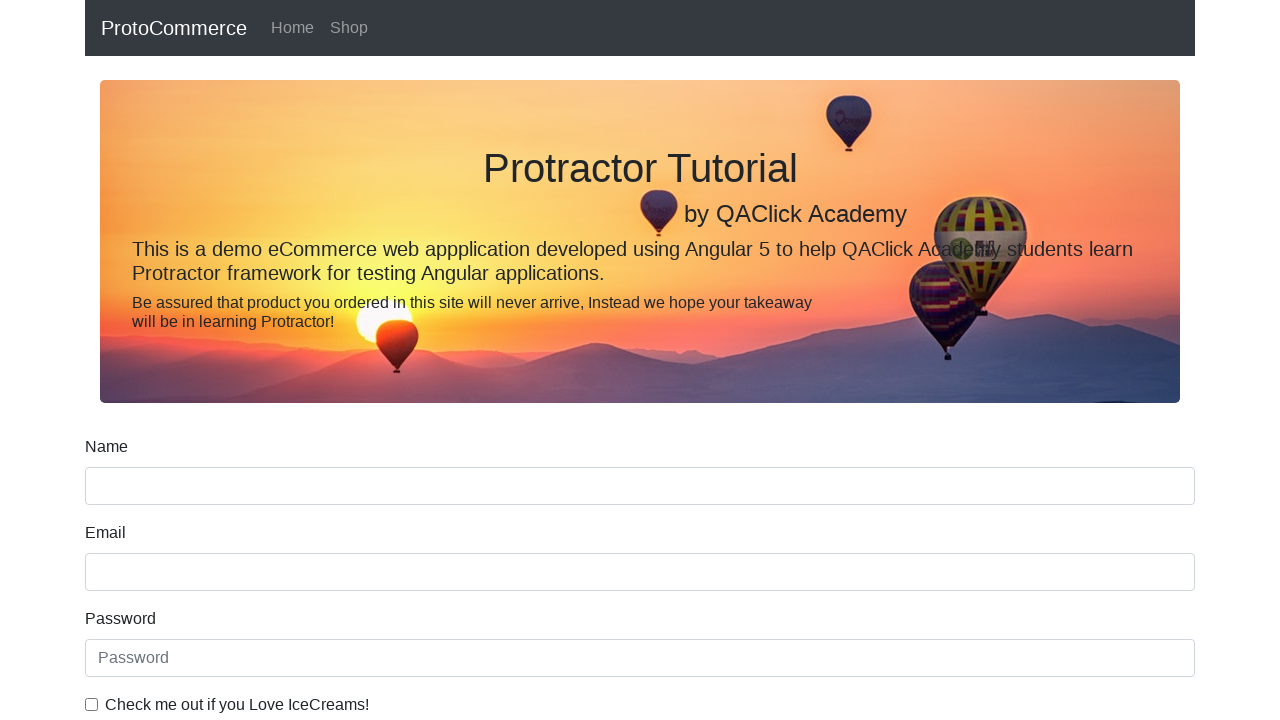

Navigated to https://rahulshettyacademy.com/ in new window
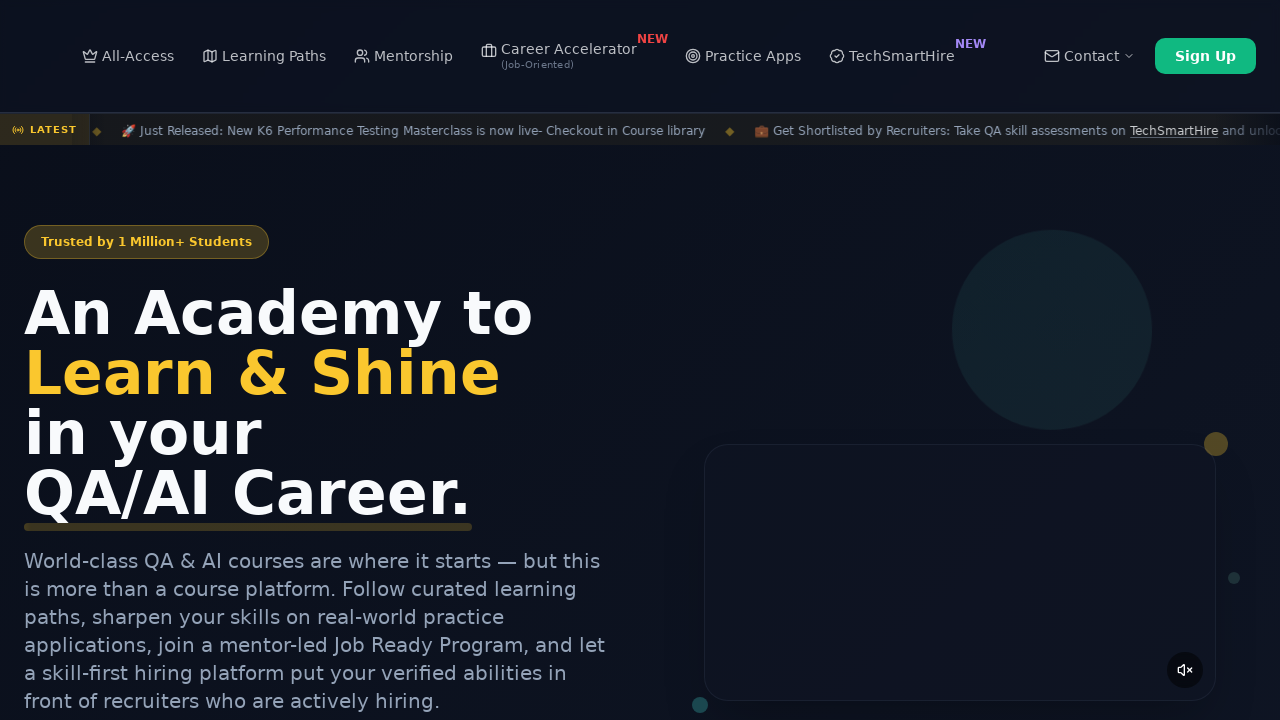

Course links loaded in new window
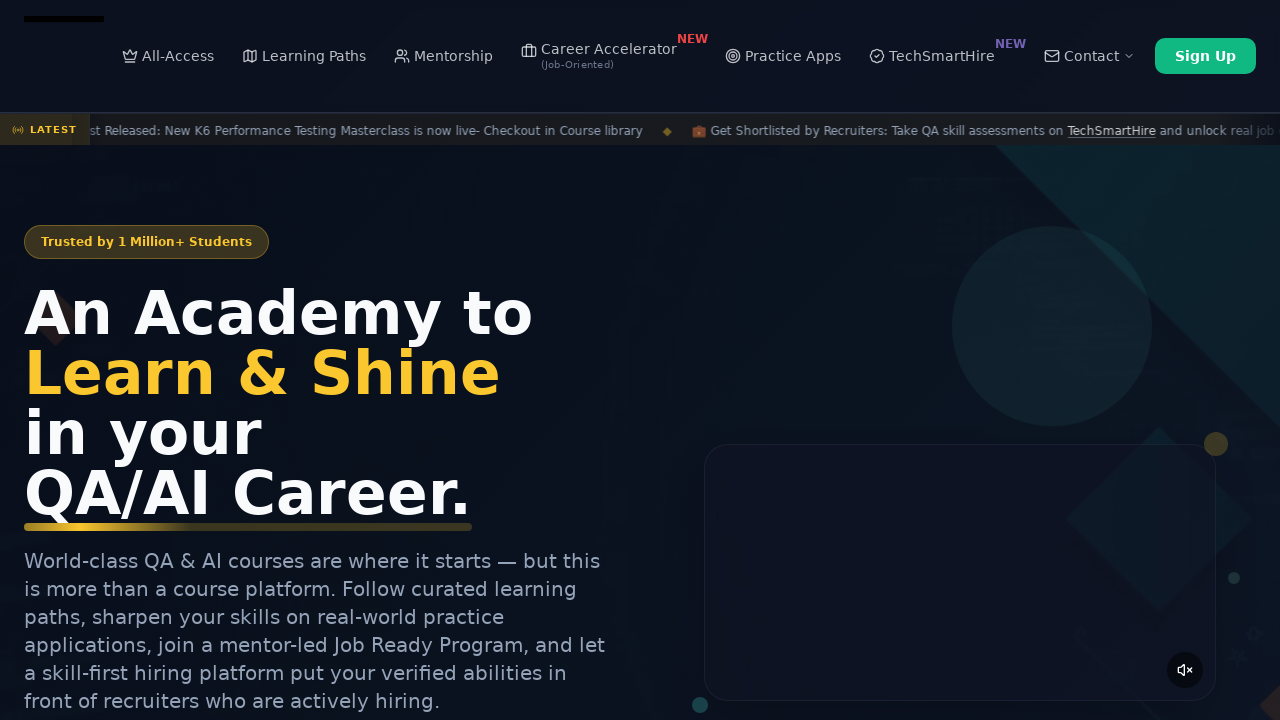

Located all course links
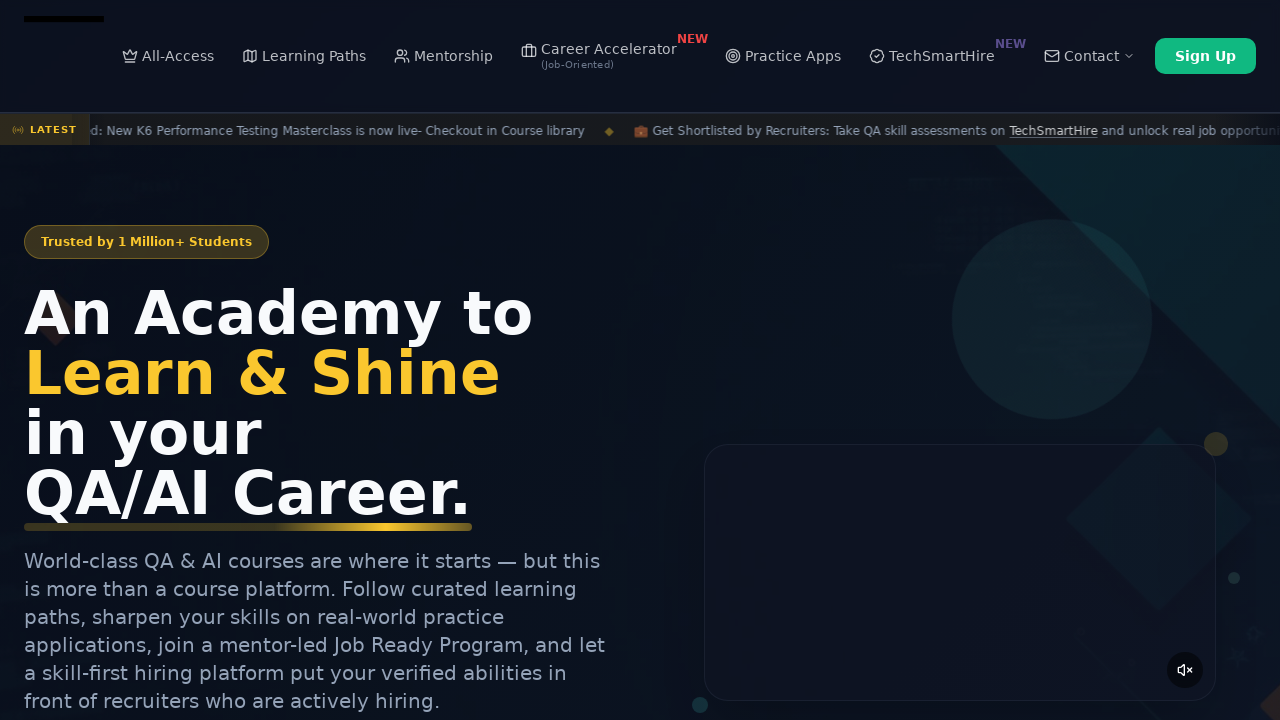

Extracted second course name: Playwright Testing
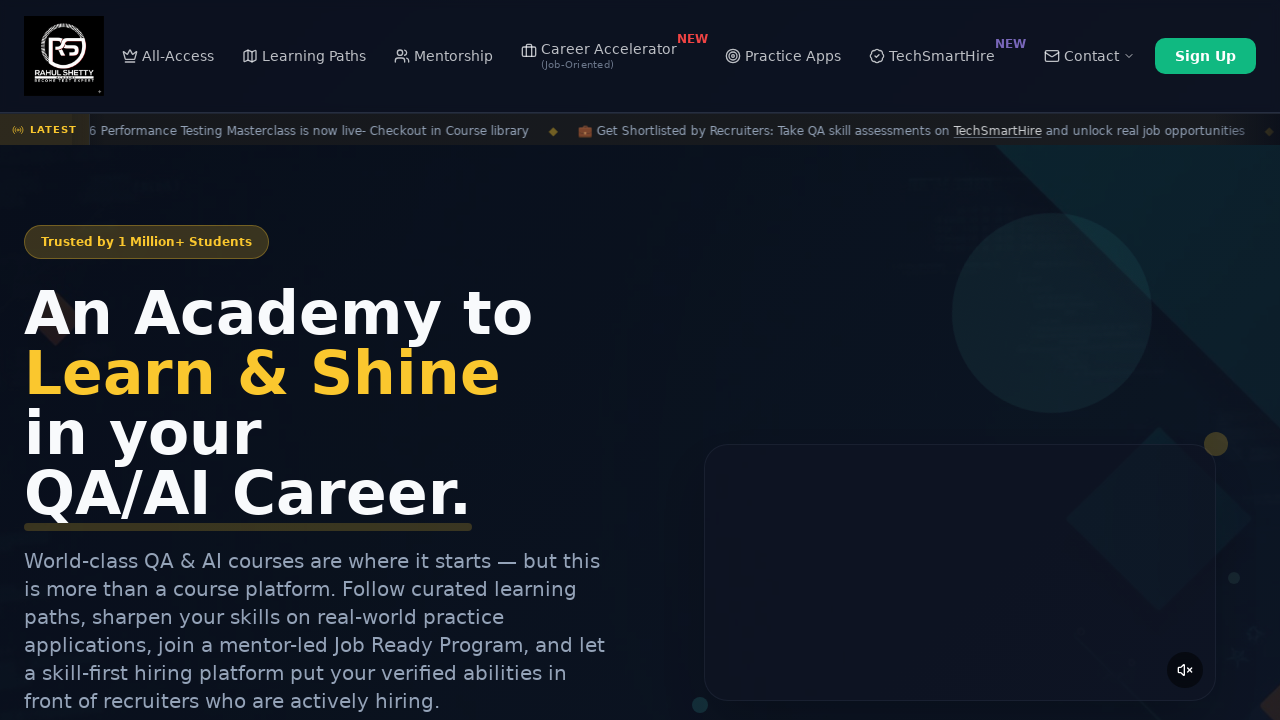

Switched back to original window
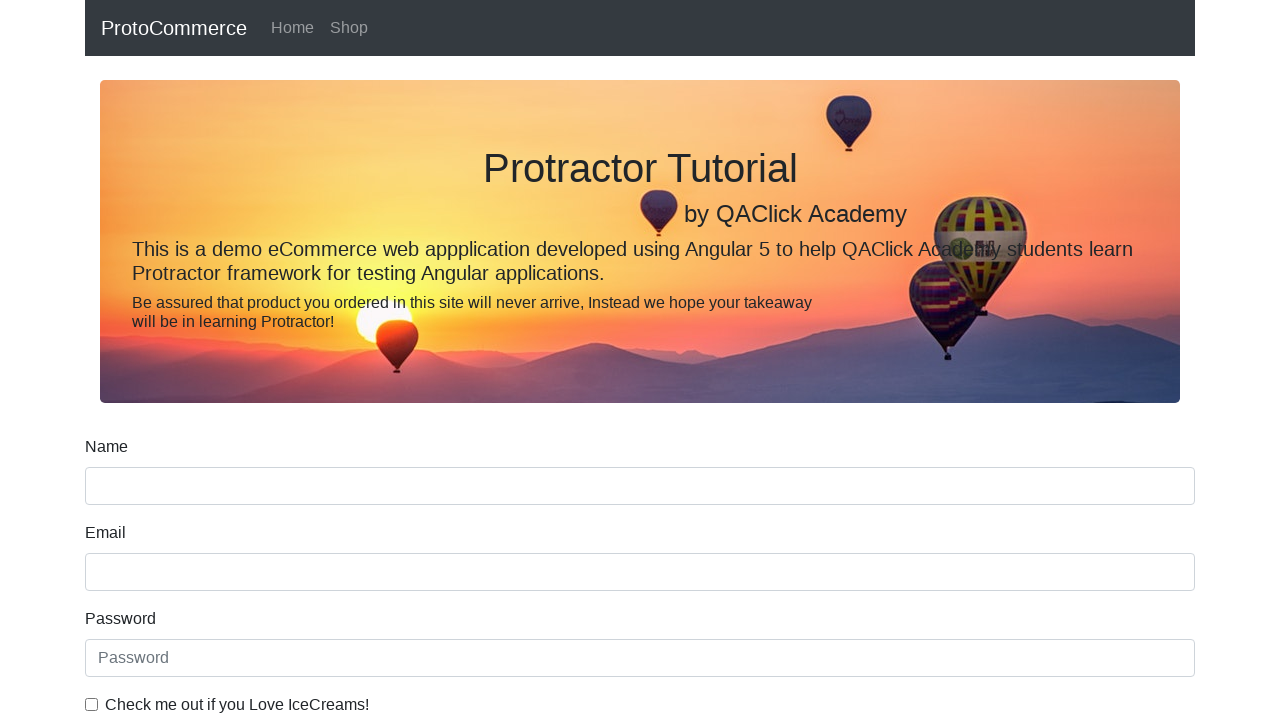

Filled name field with course name: Playwright Testing on [name='name']
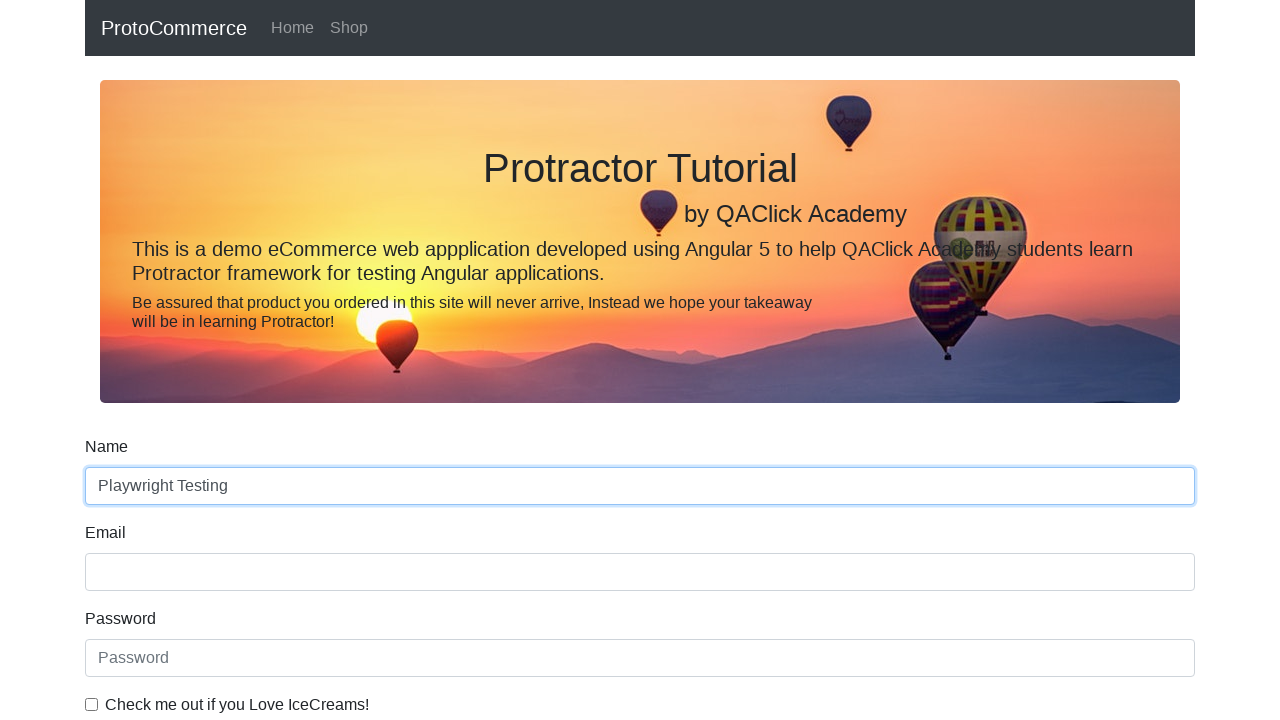

Closed new window/tab
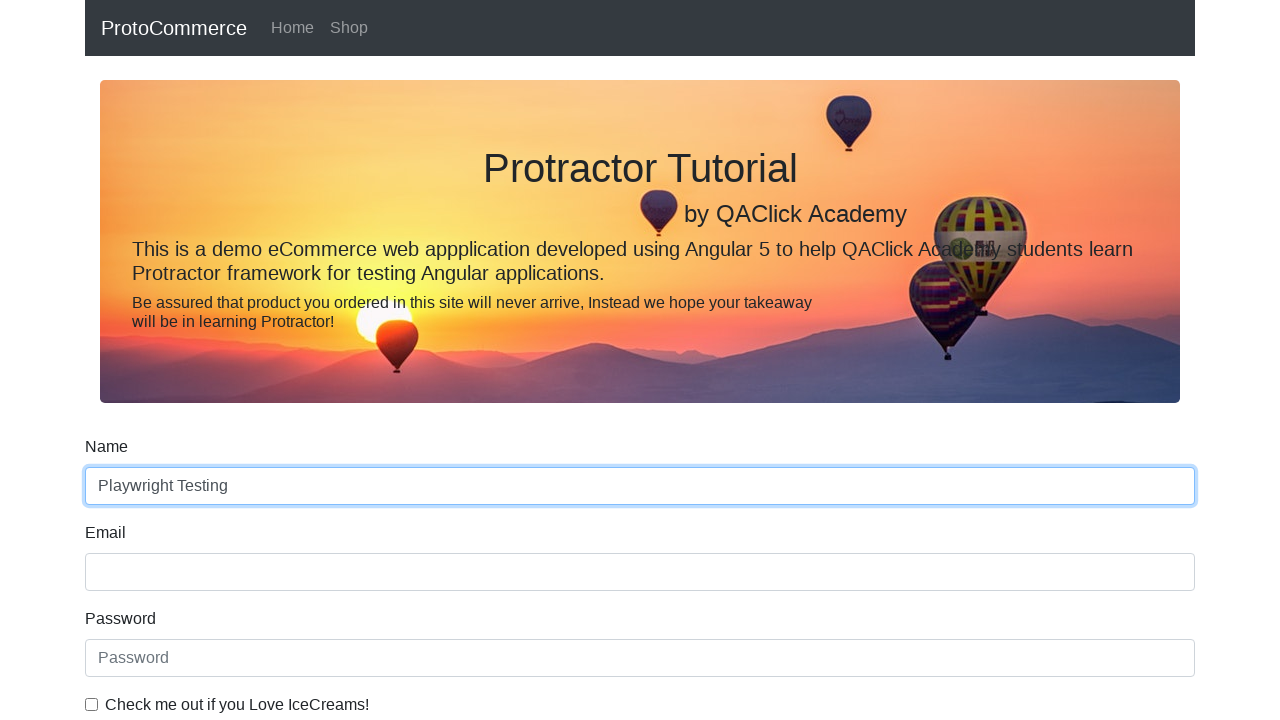

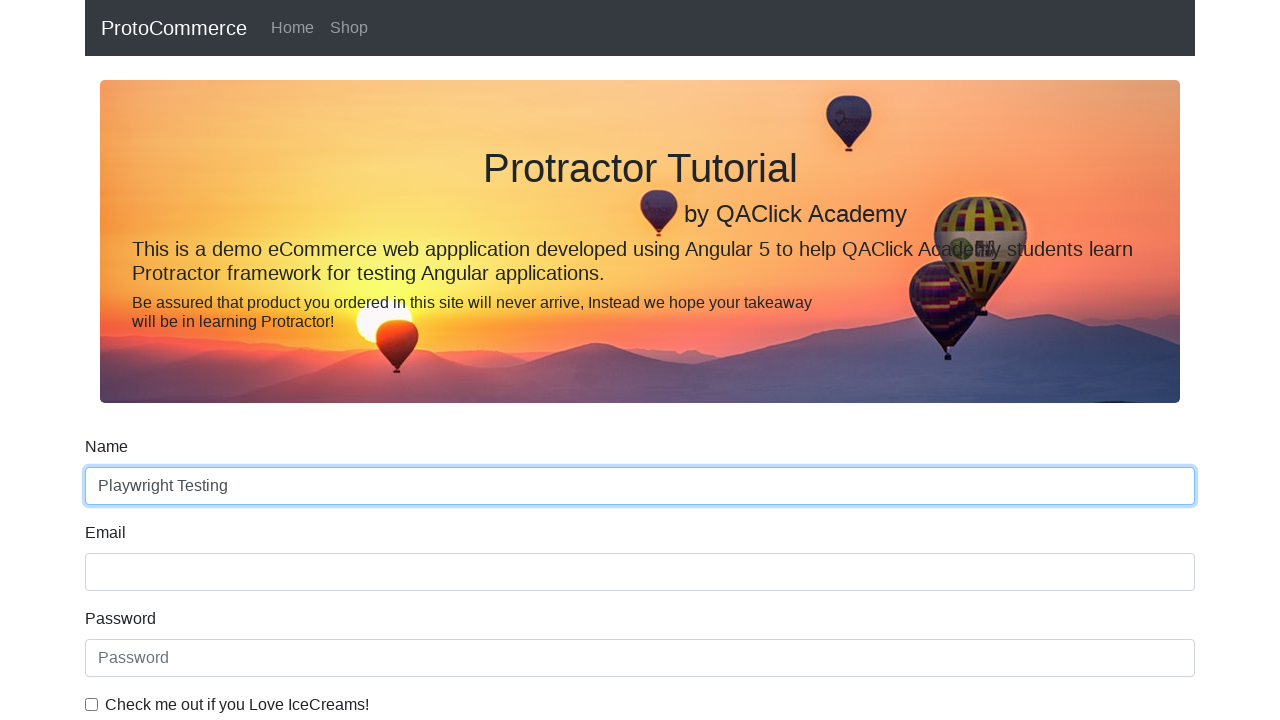